Tests nested iframe handling by clicking a tab to show multiple frames, switching into an outer iframe, then into an inner iframe, and filling a text input field with a name.

Starting URL: https://demo.automationtesting.in/Frames.html

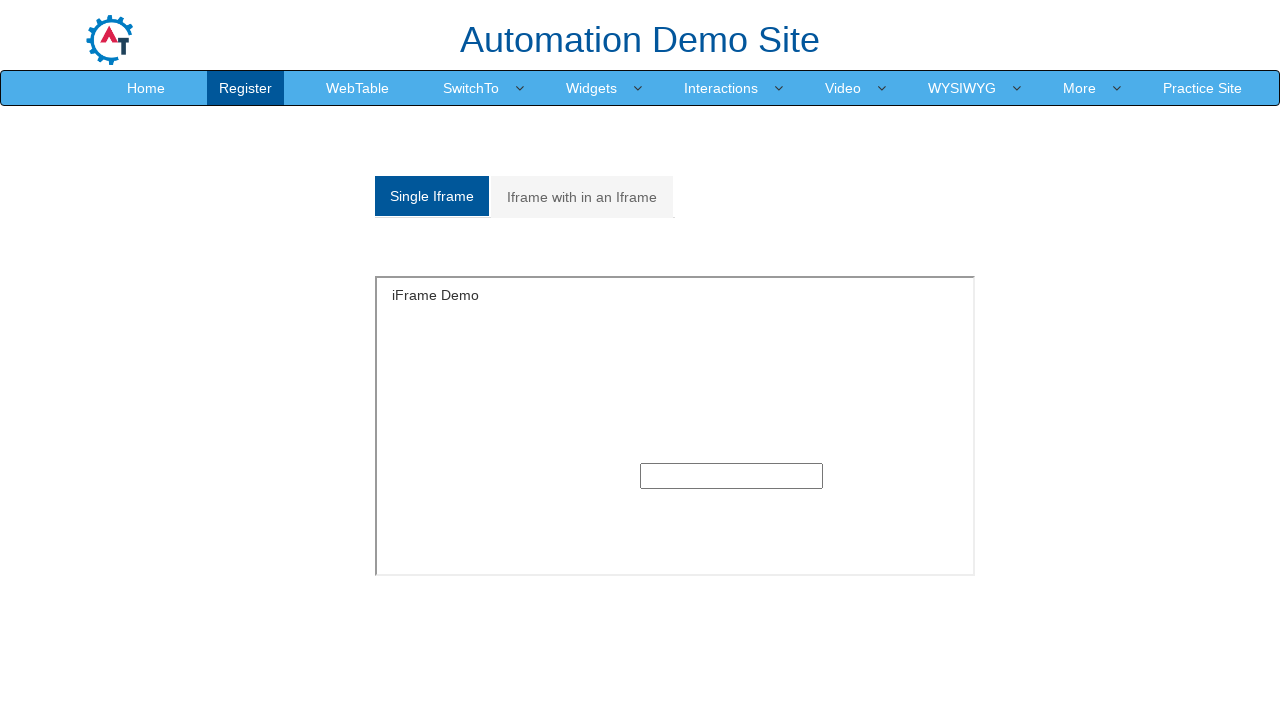

Clicked on the 'Multiple' frames tab at (582, 197) on (//a[@class='analystic'])[2]
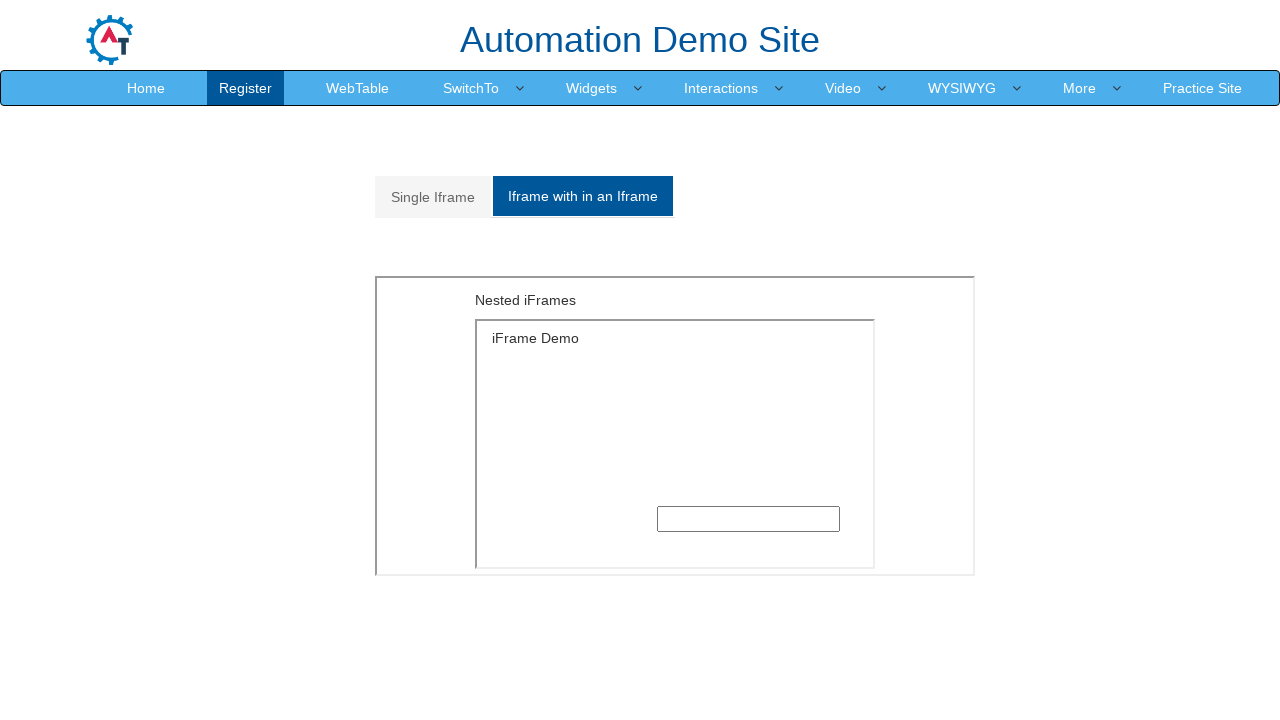

Located the outer iframe
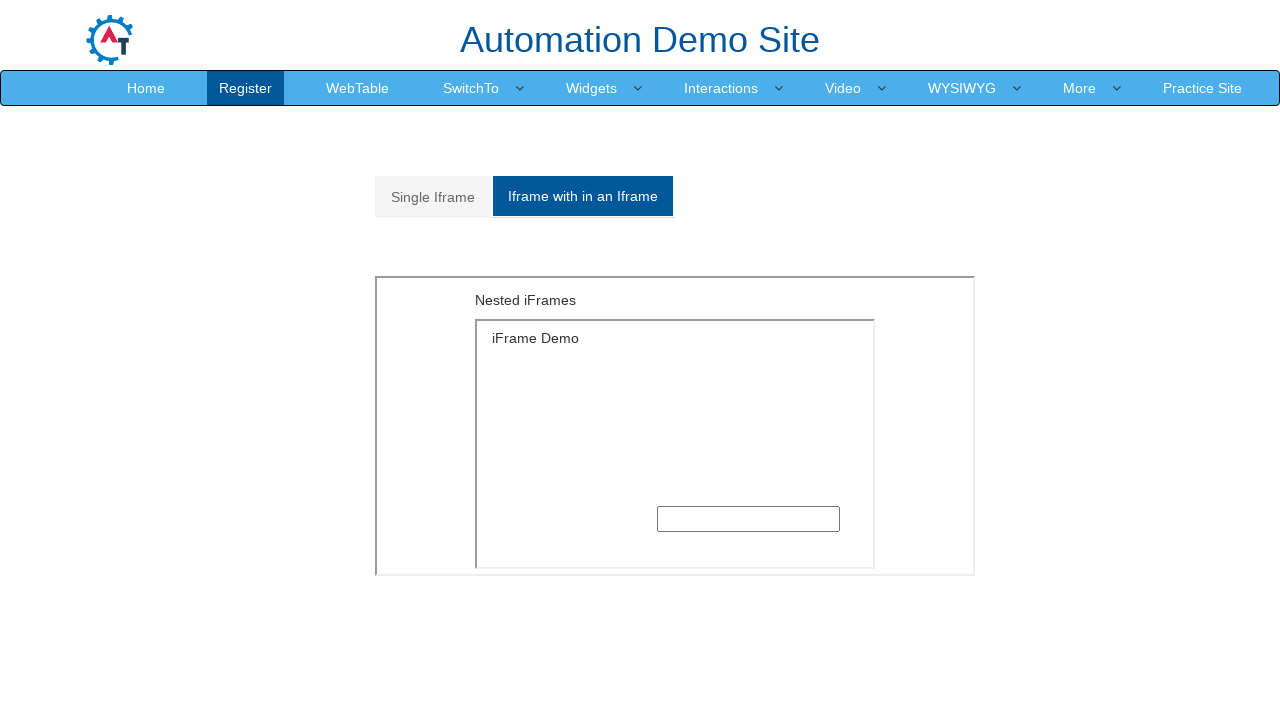

Located the inner iframe within the outer frame
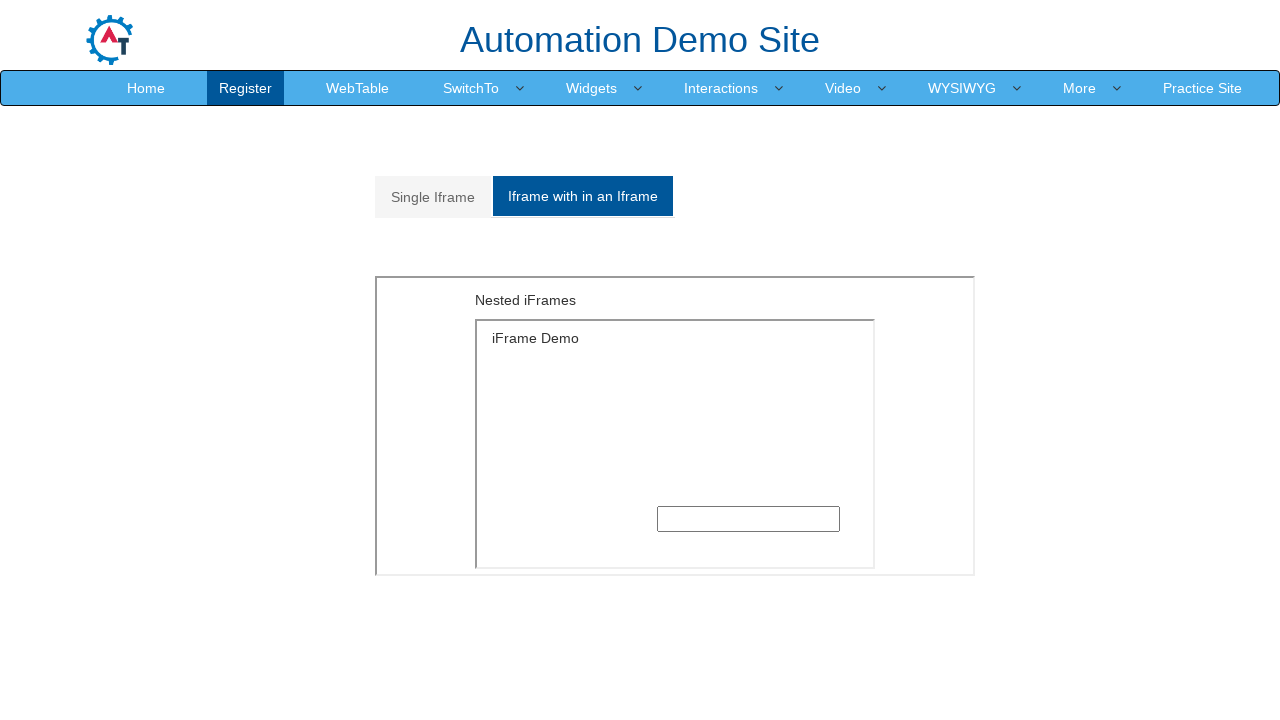

Filled text input field with 'Michael Johnson' in the nested iframe on xpath=//div[@id='Multiple']/iframe >> internal:control=enter-frame >> xpath=//if
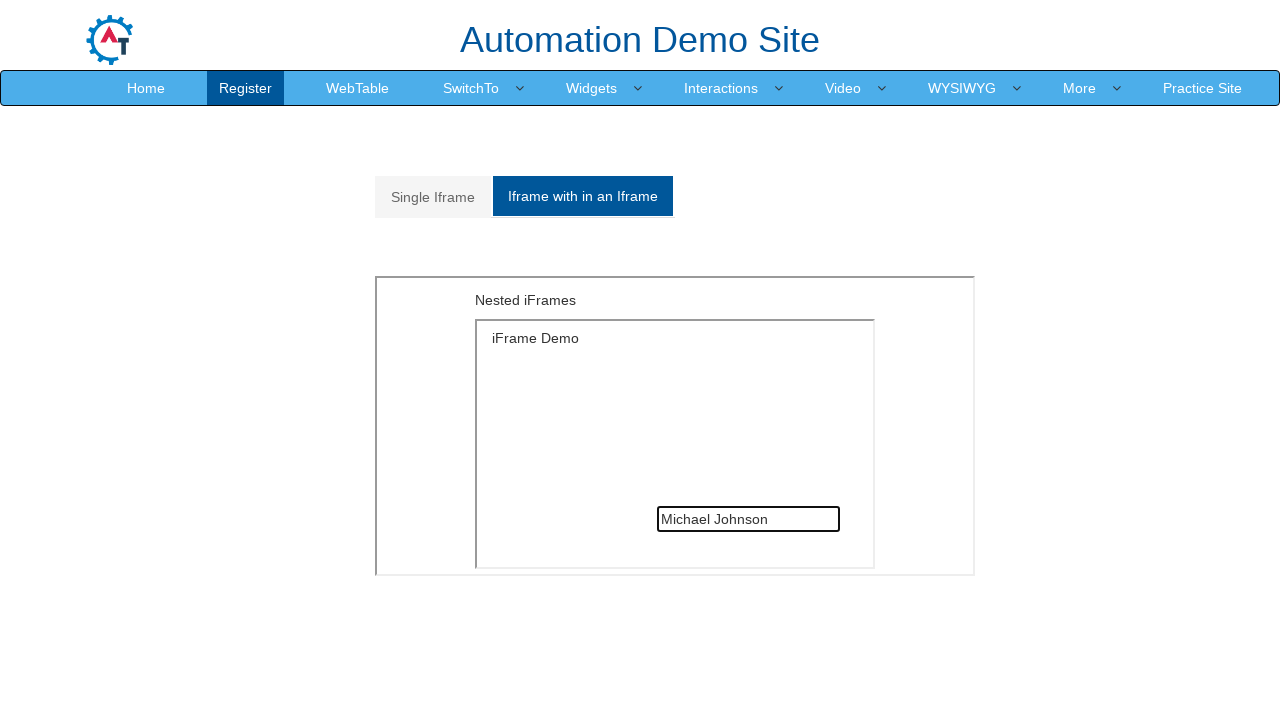

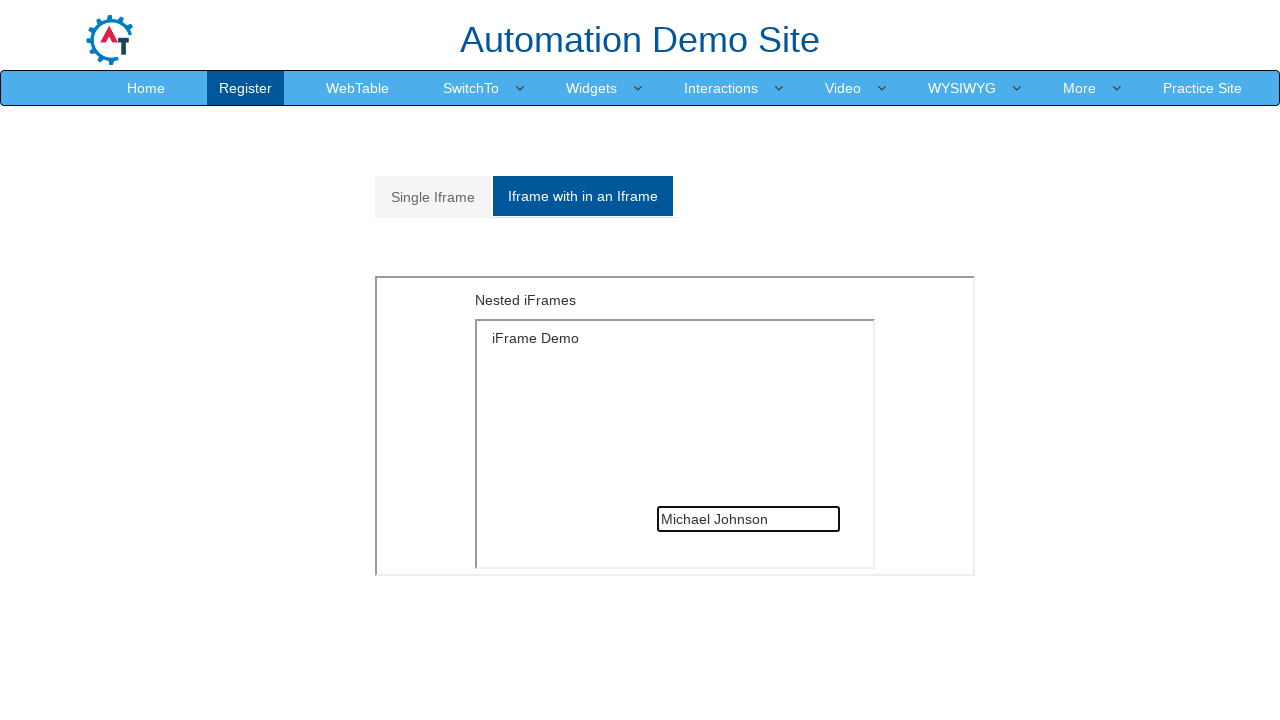